Tests browser tab switching functionality by clicking a link that opens a new tab, then iterating through window handles to switch to the newly opened tab.

Starting URL: https://rahulshettyacademy.com/AutomationPractice/

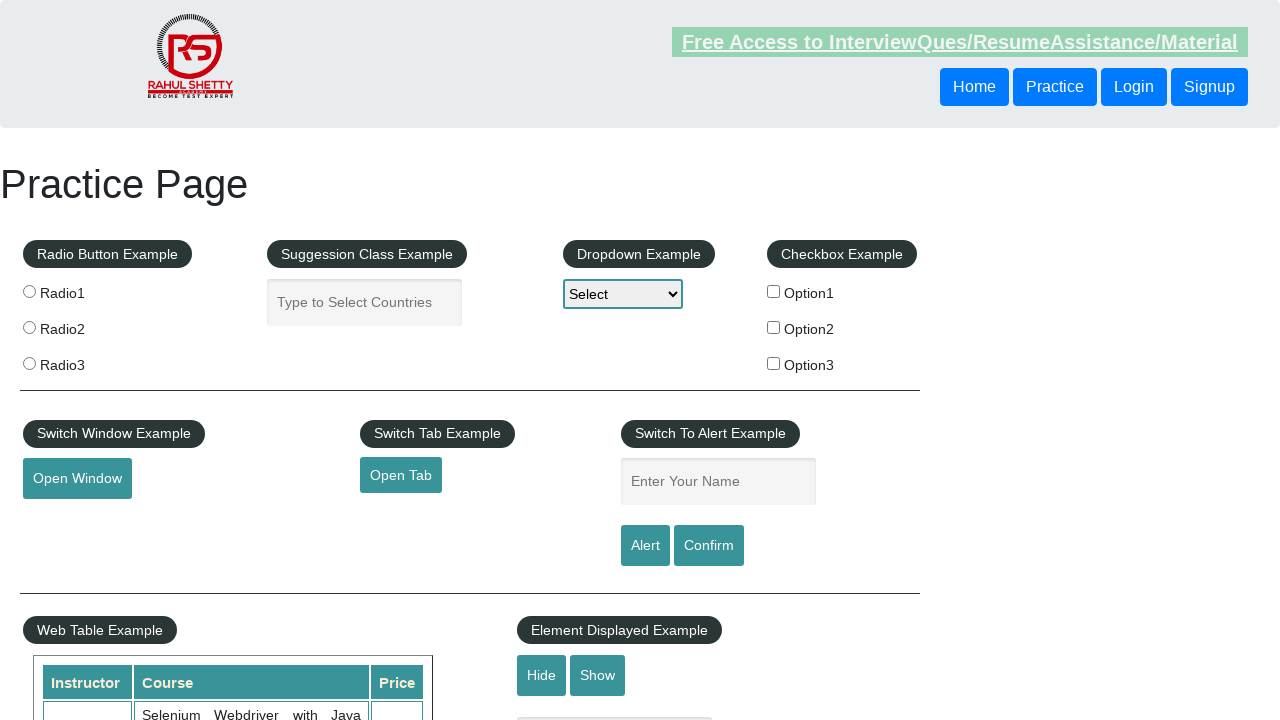

Clicked 'Open Tab' link to open new browser tab at (401, 475) on a#opentab
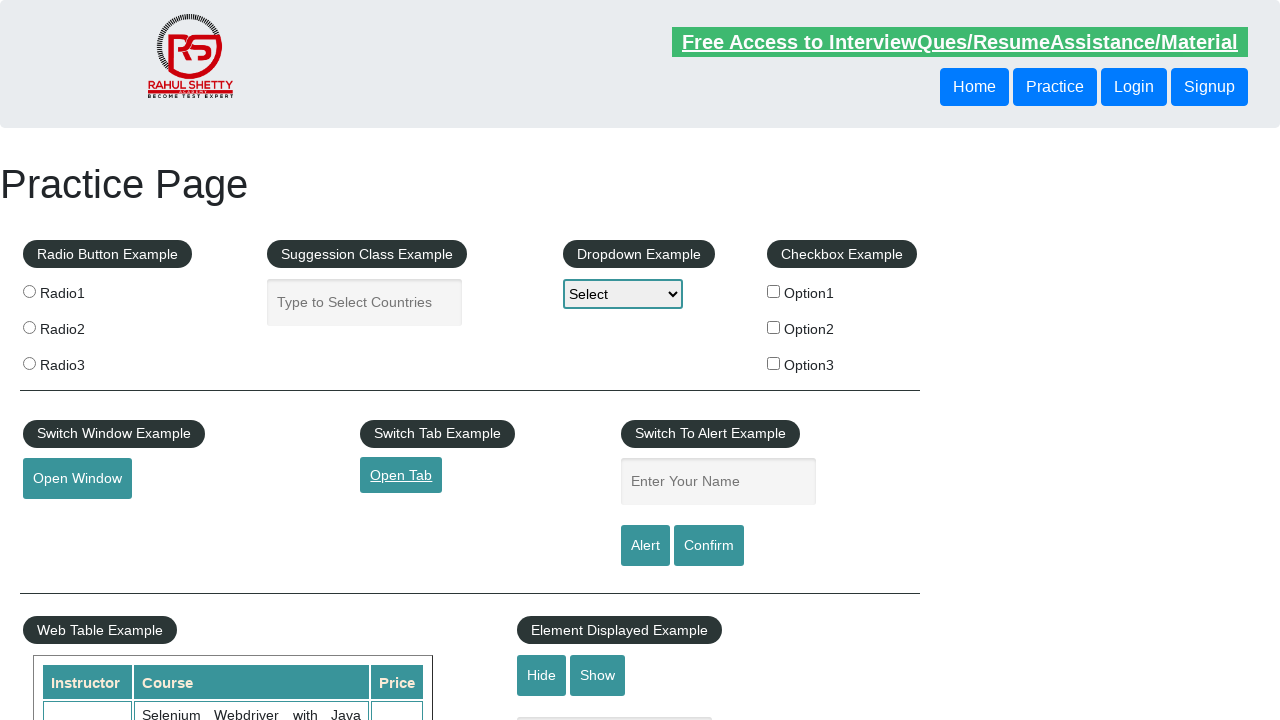

Waited 1000ms for new tab to open
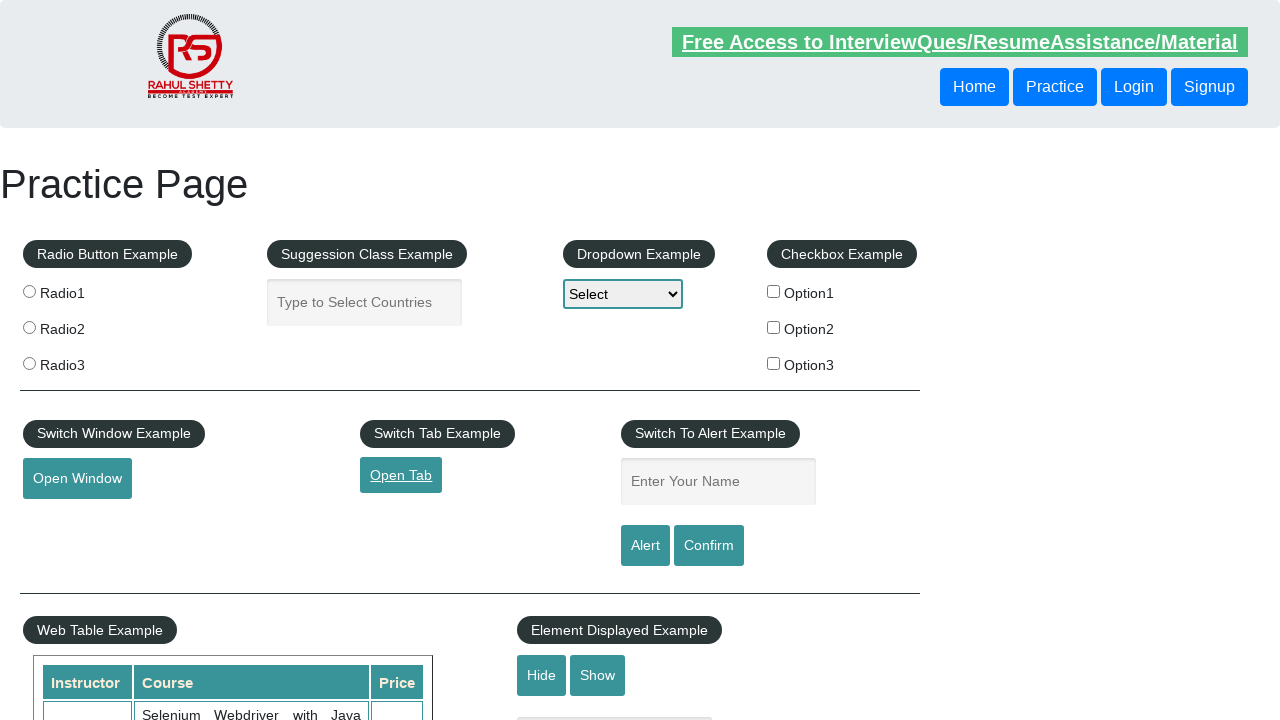

Retrieved all pages from browser context
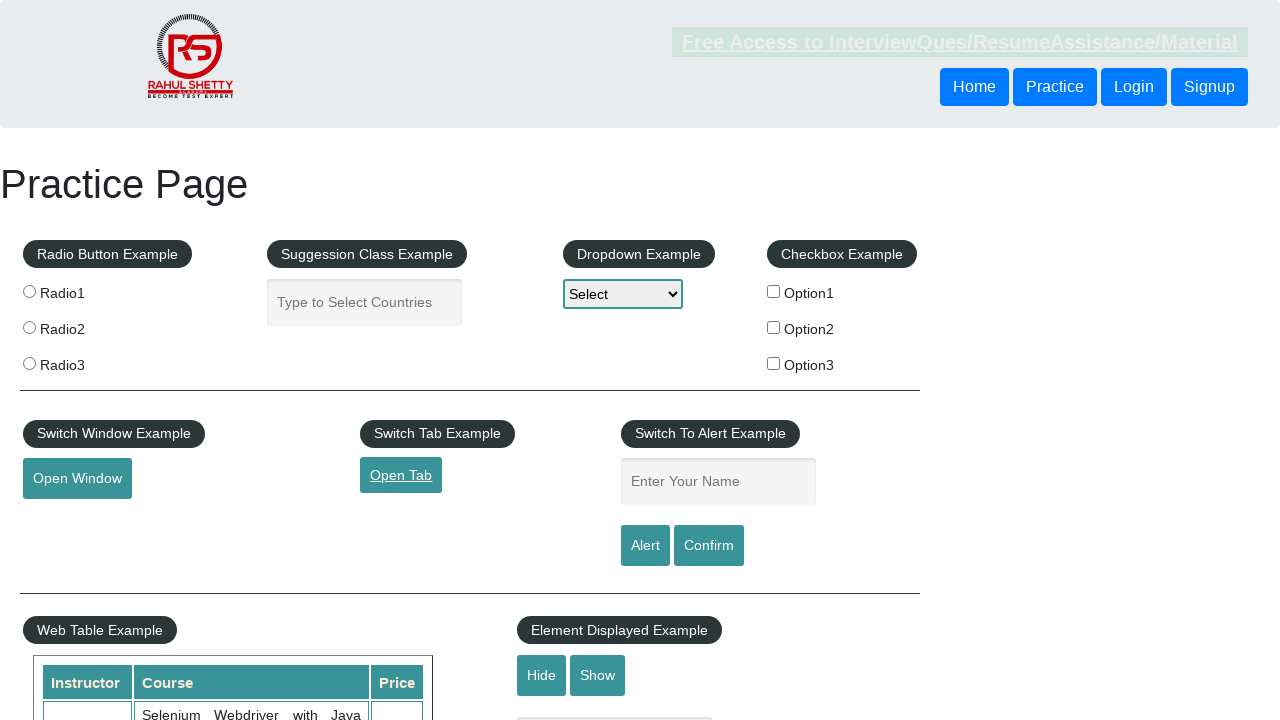

Waited for page to reach domcontentloaded state
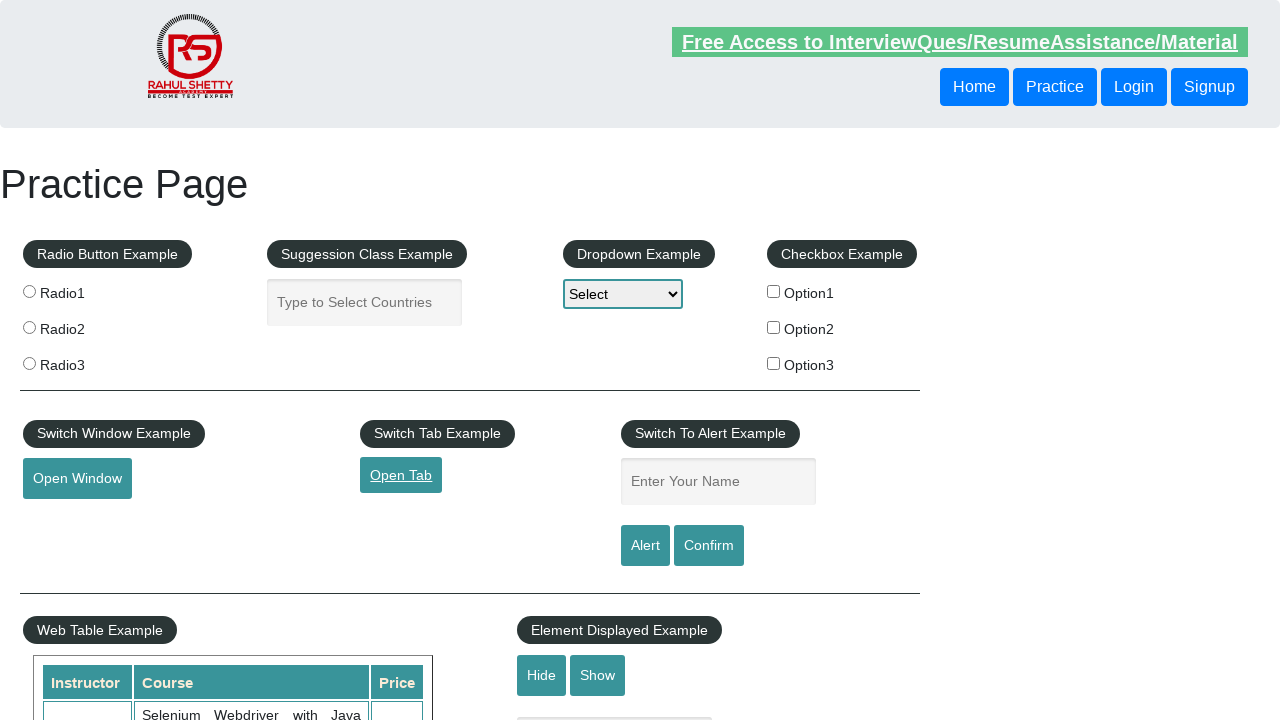

Retrieved page title: Practice Page
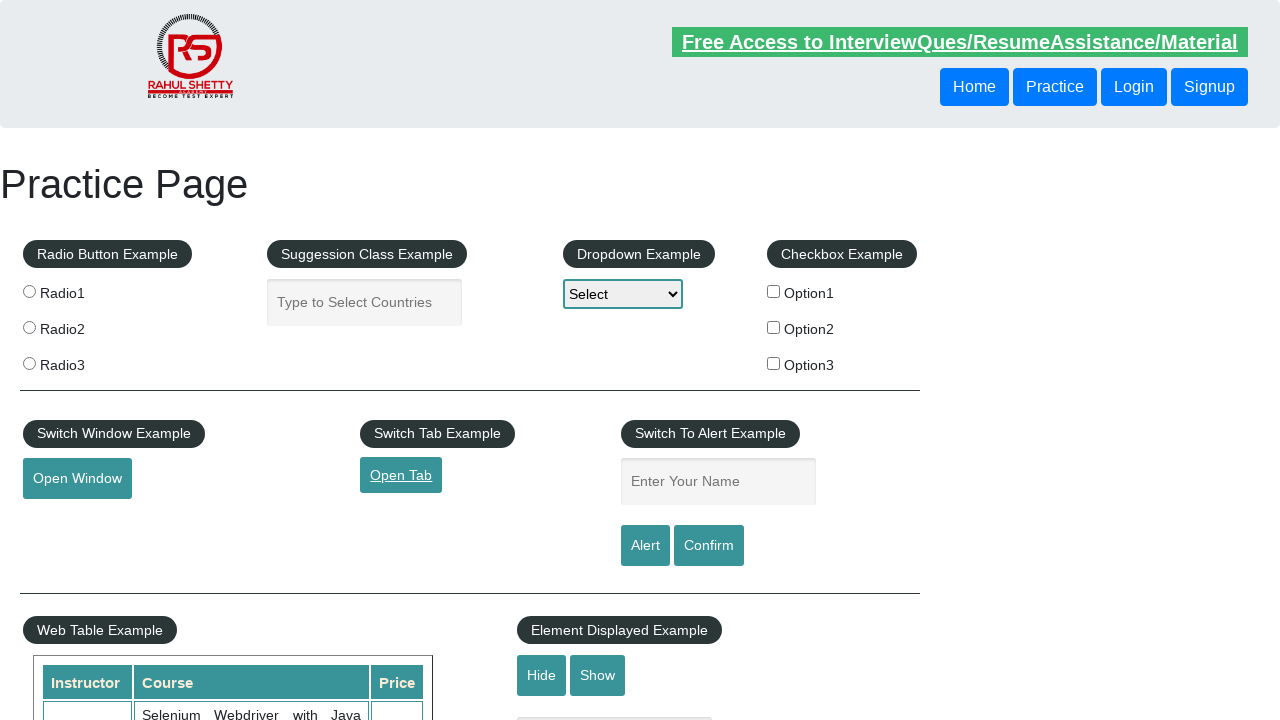

Brought 'Practice Page' tab to focus
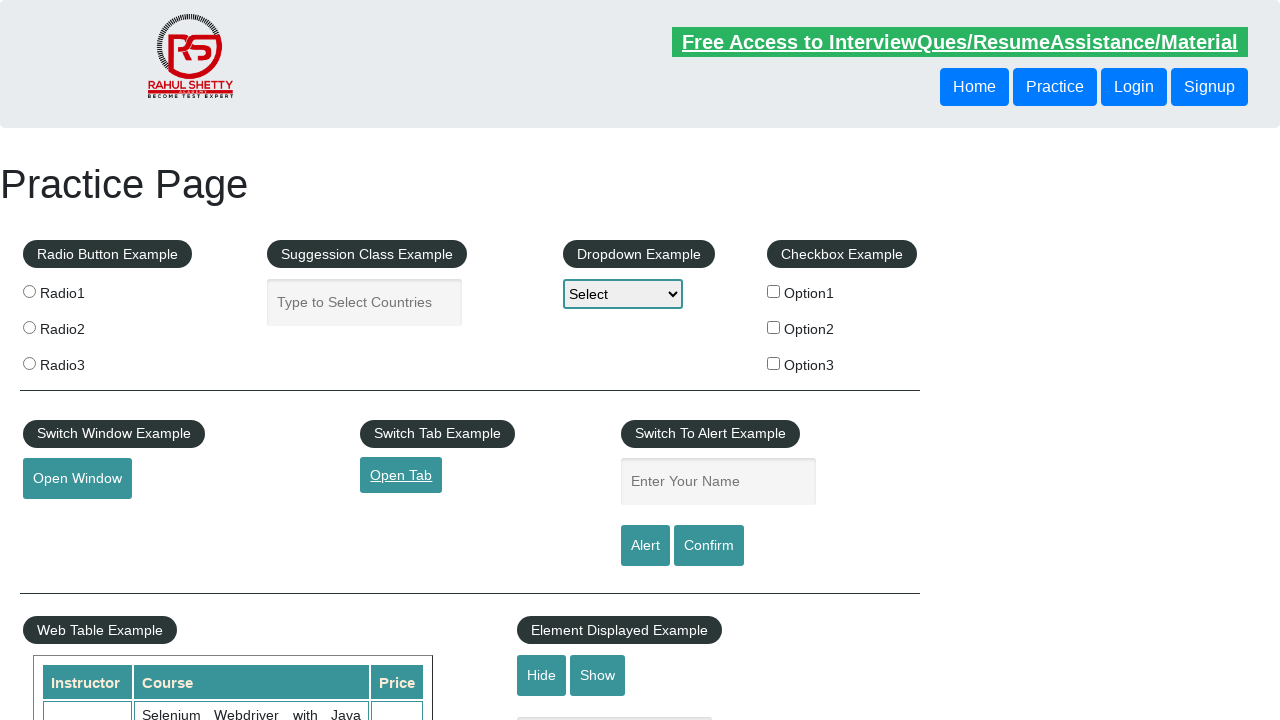

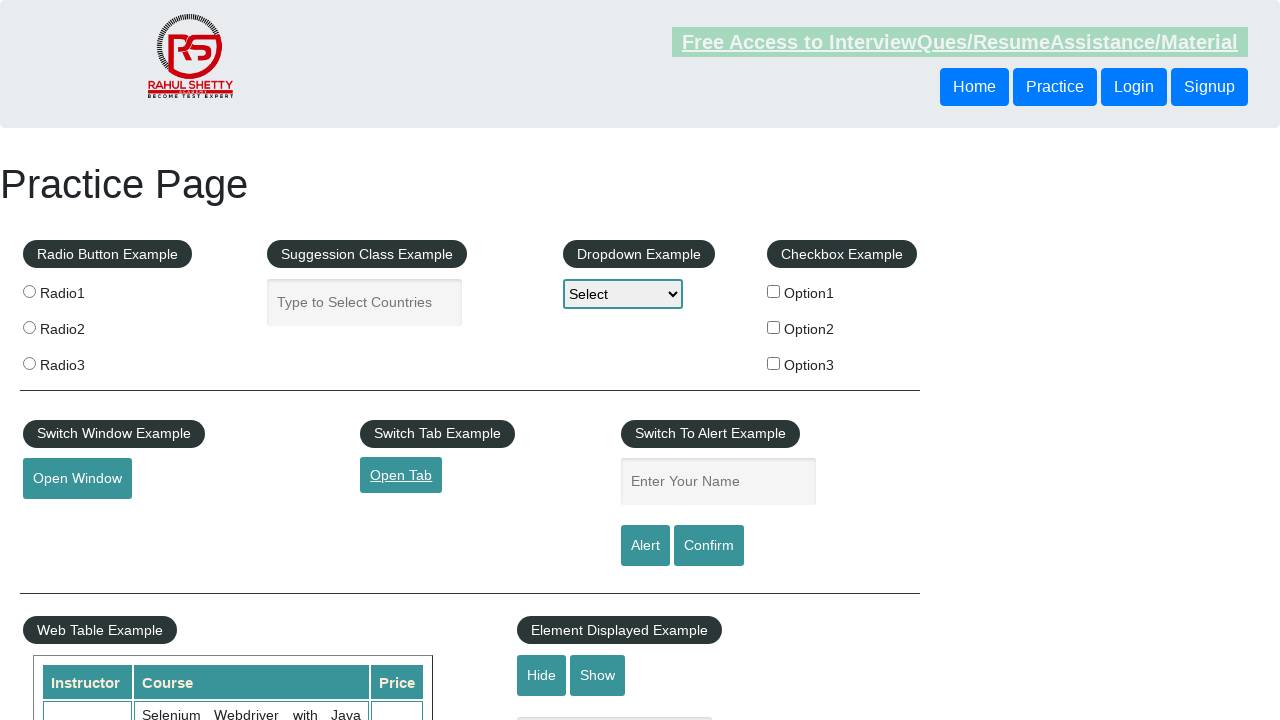